Navigates to My Account page and verifies the page title and heading

Starting URL: https://alchemy.hguy.co/lms/

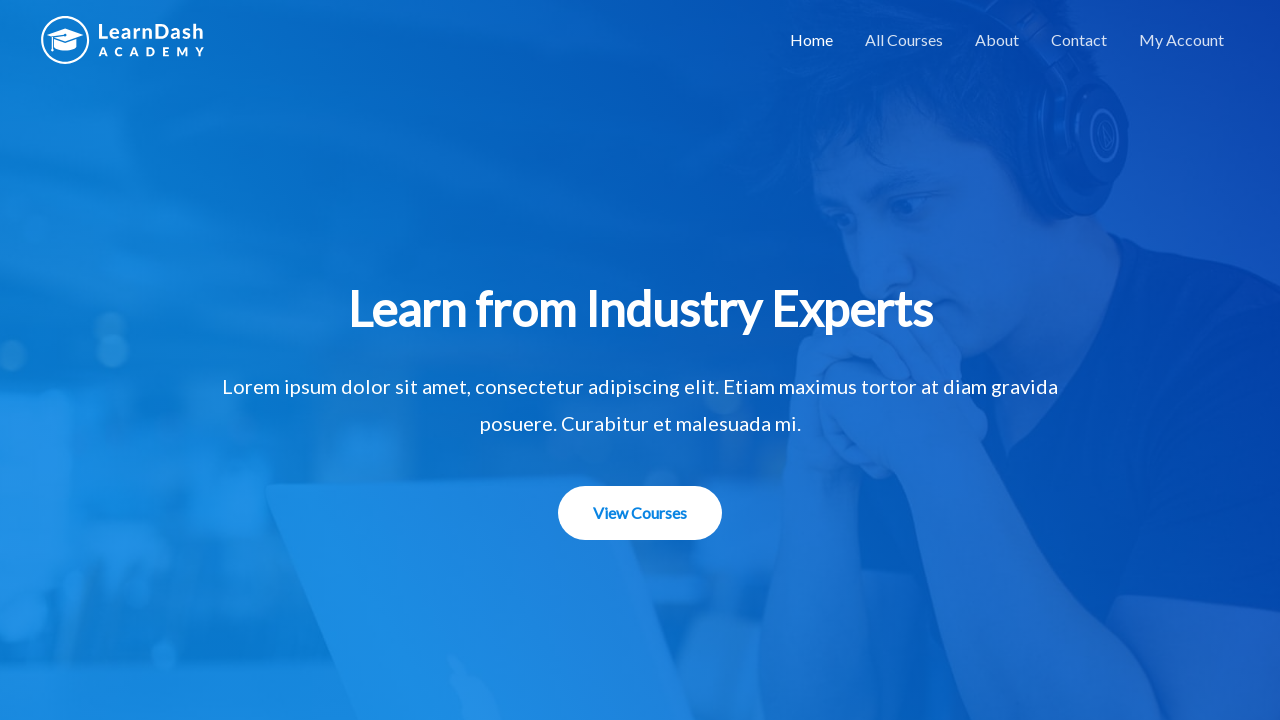

Clicked on My Account link at (1182, 40) on text=My Account
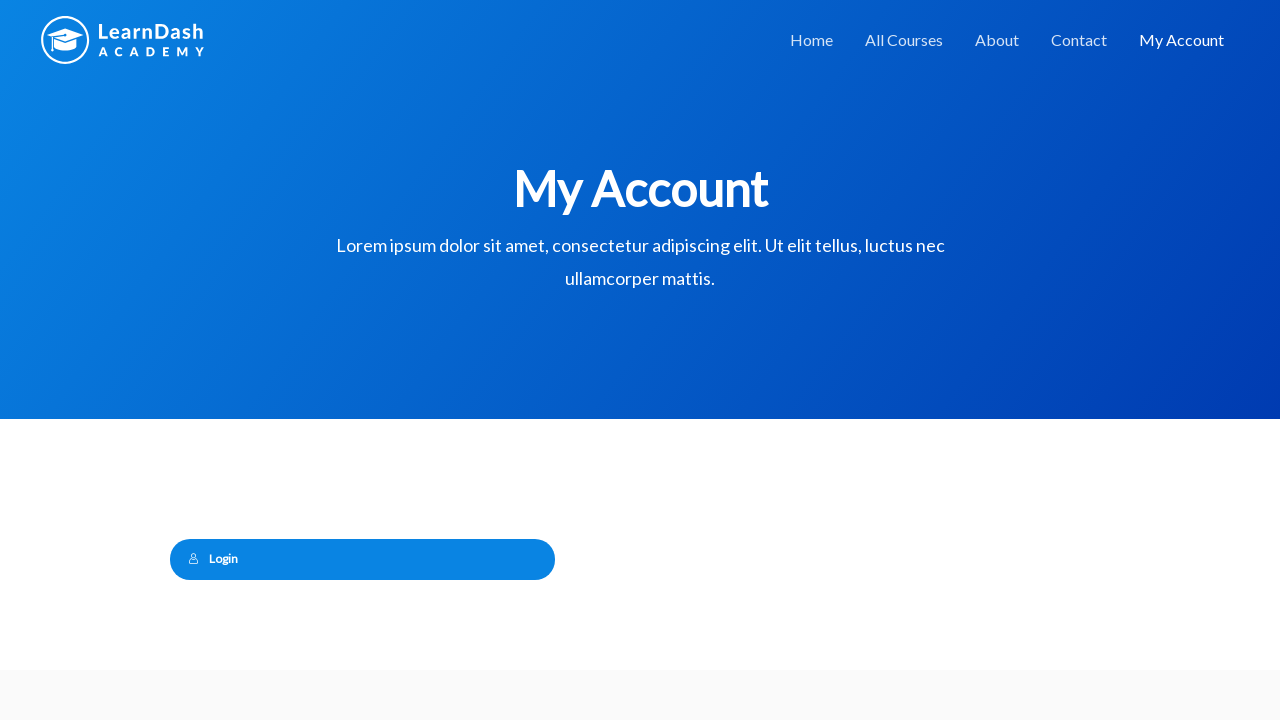

My Account page heading loaded and visible
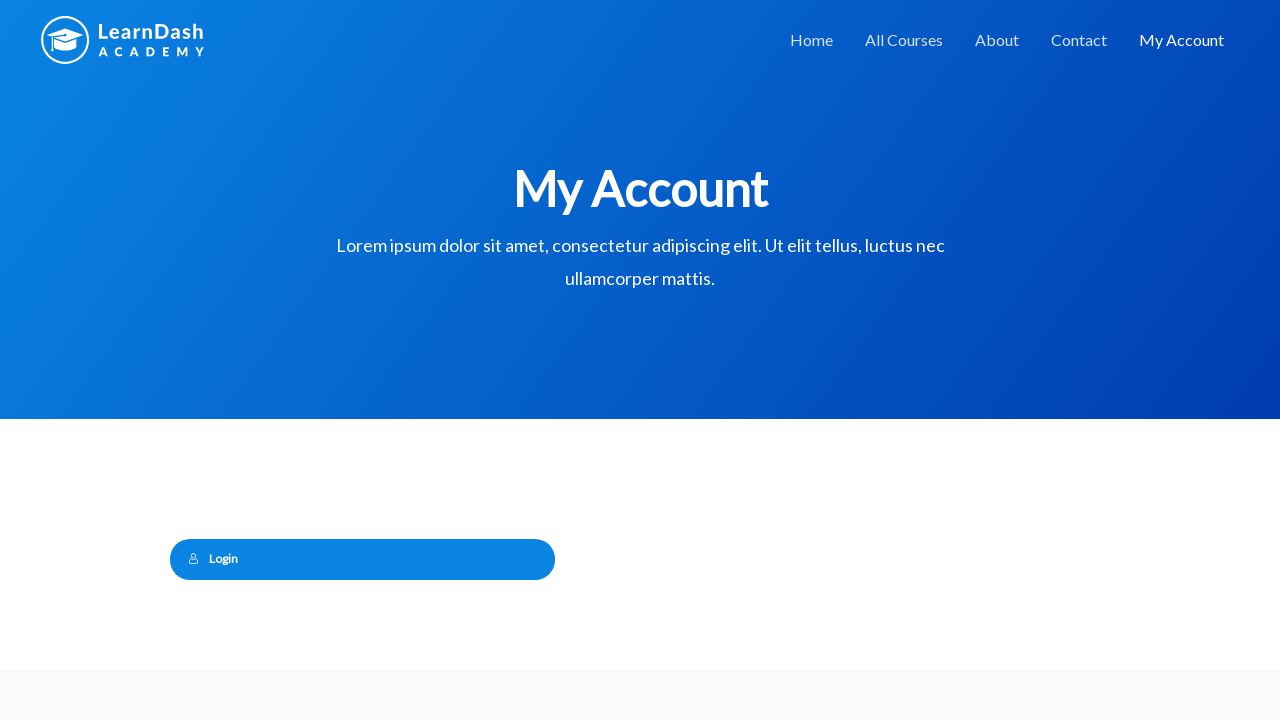

Verified page heading is 'My Account'
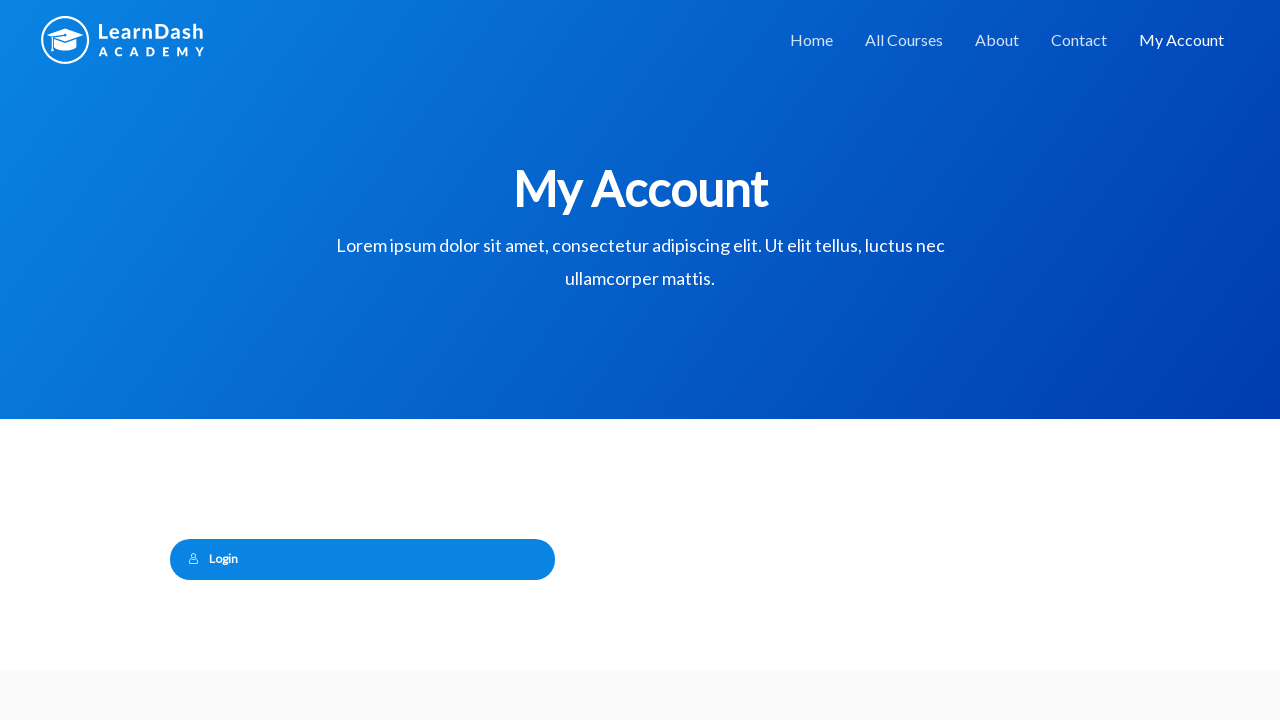

Verified page title is 'My Account – Alchemy LMS'
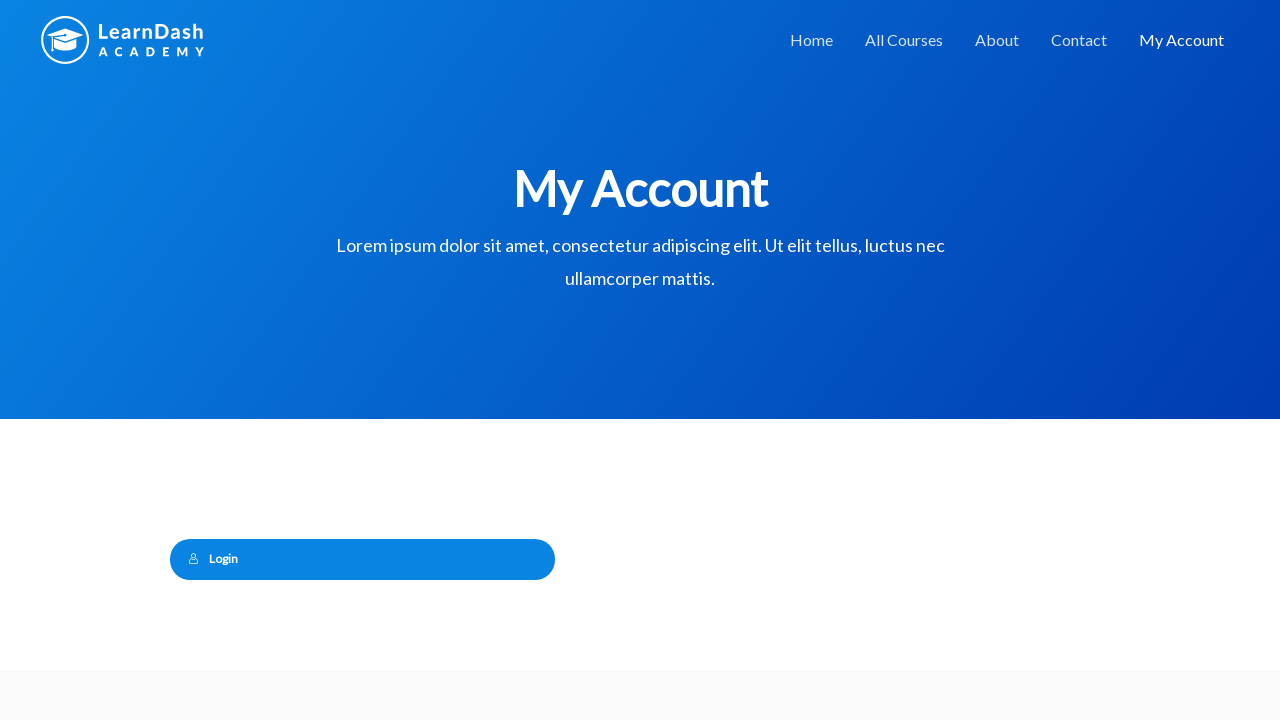

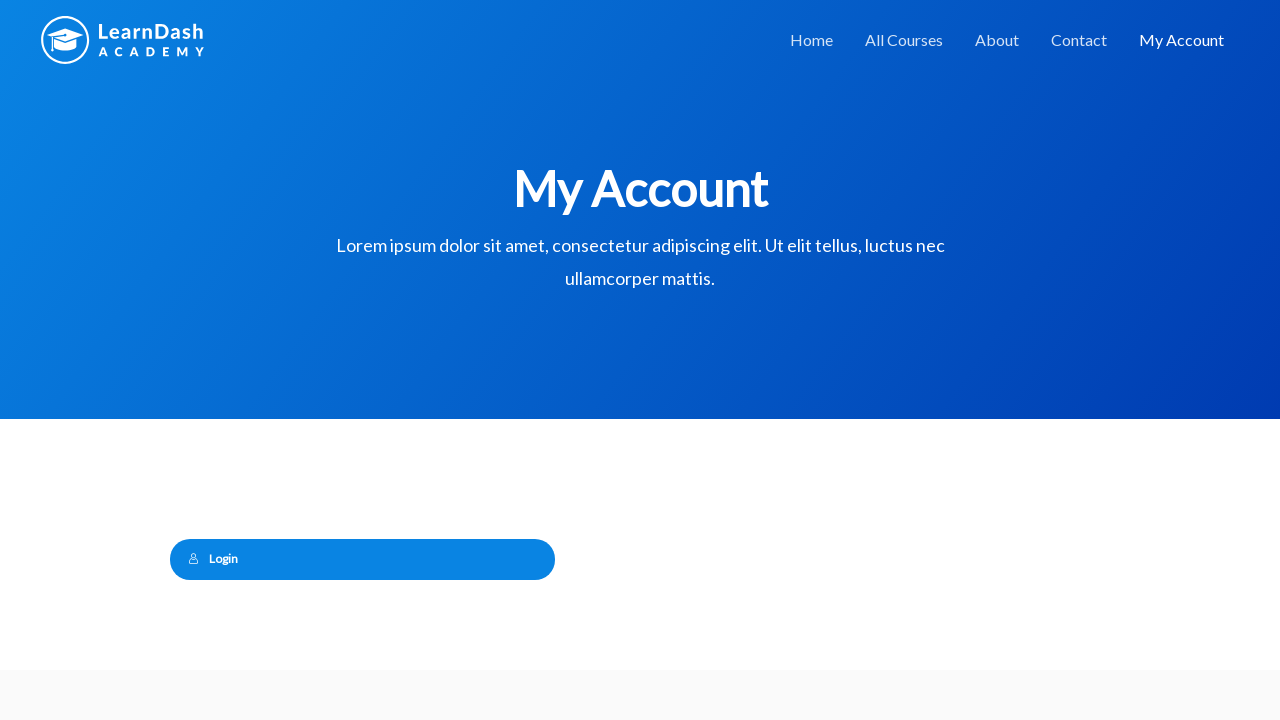